Tests alert handling by filling a name field, clicking an alert button, and accepting the browser alert dialog

Starting URL: https://rahulshettyacademy.com/AutomationPractice/

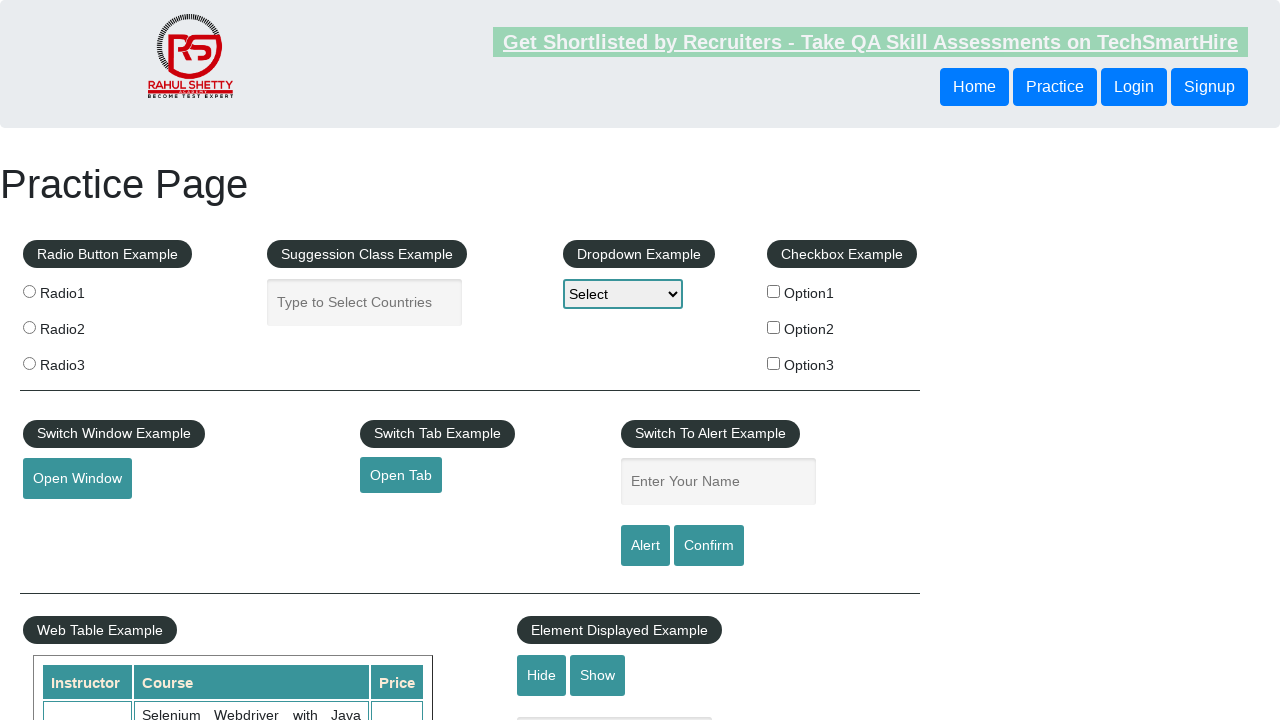

Filled name field with 'ajaaj' on #name
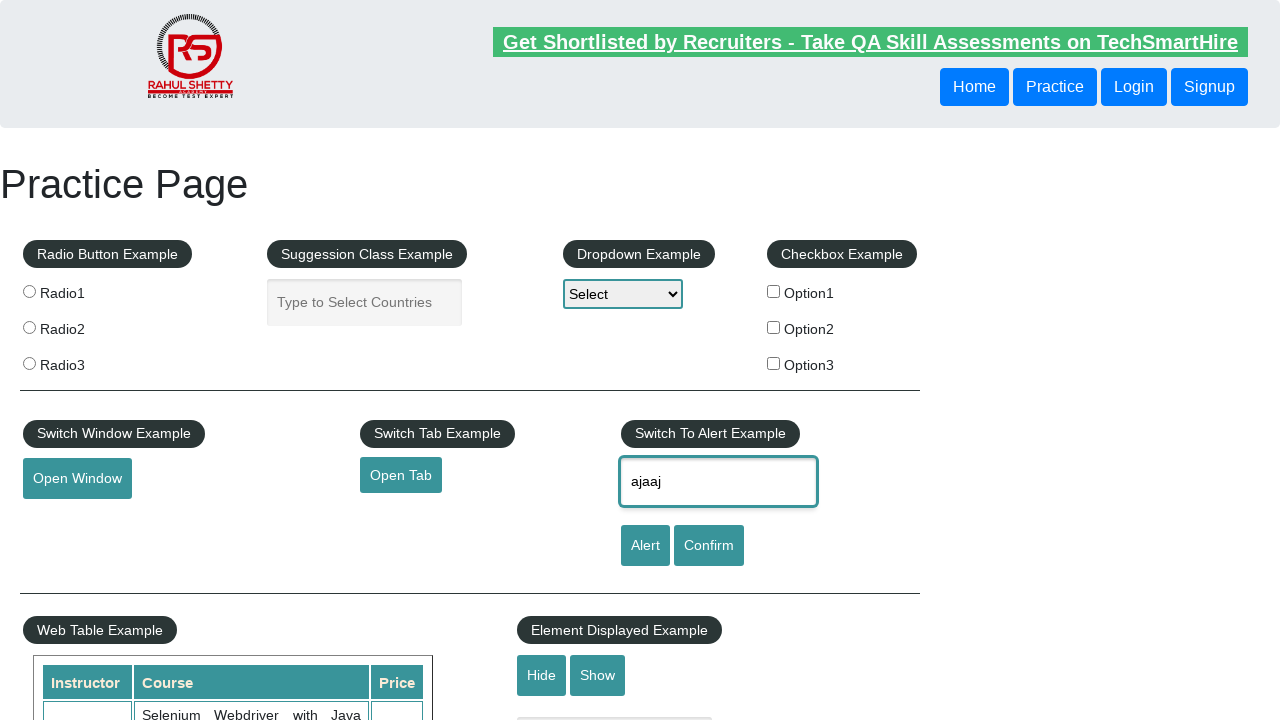

Clicked alert button at (645, 546) on #alertbtn
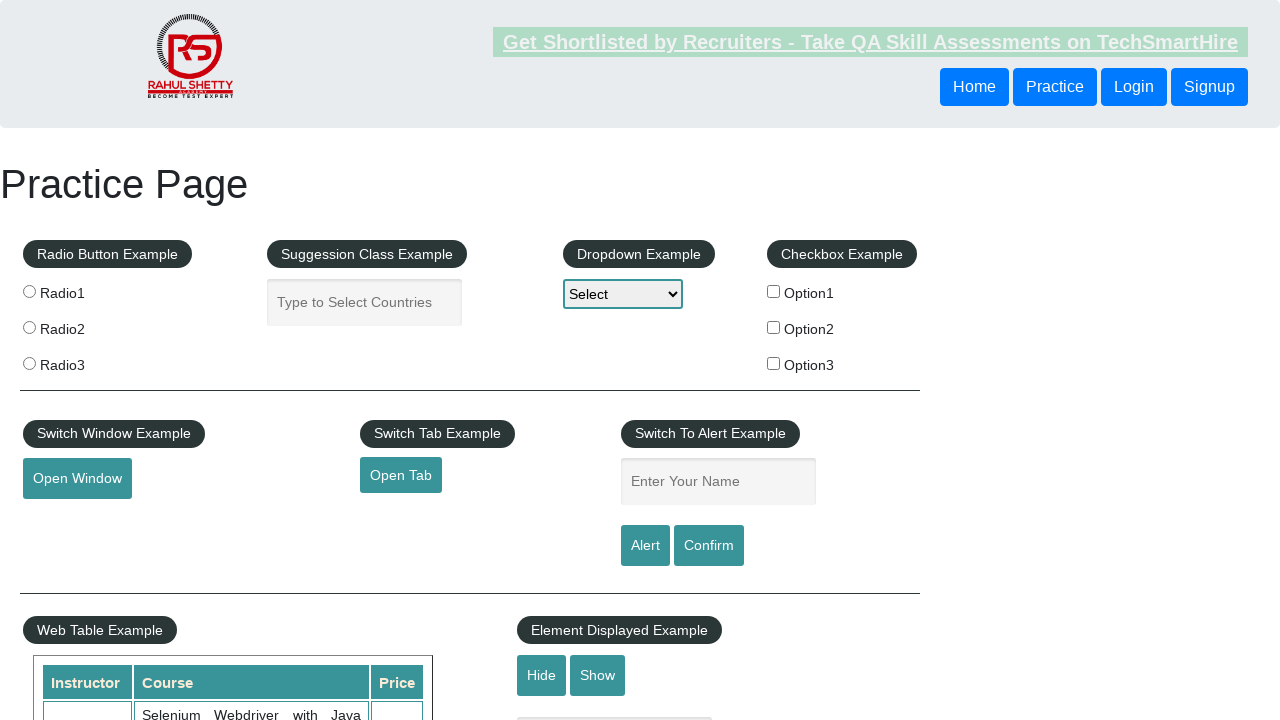

Registered dialog event handler to accept alerts
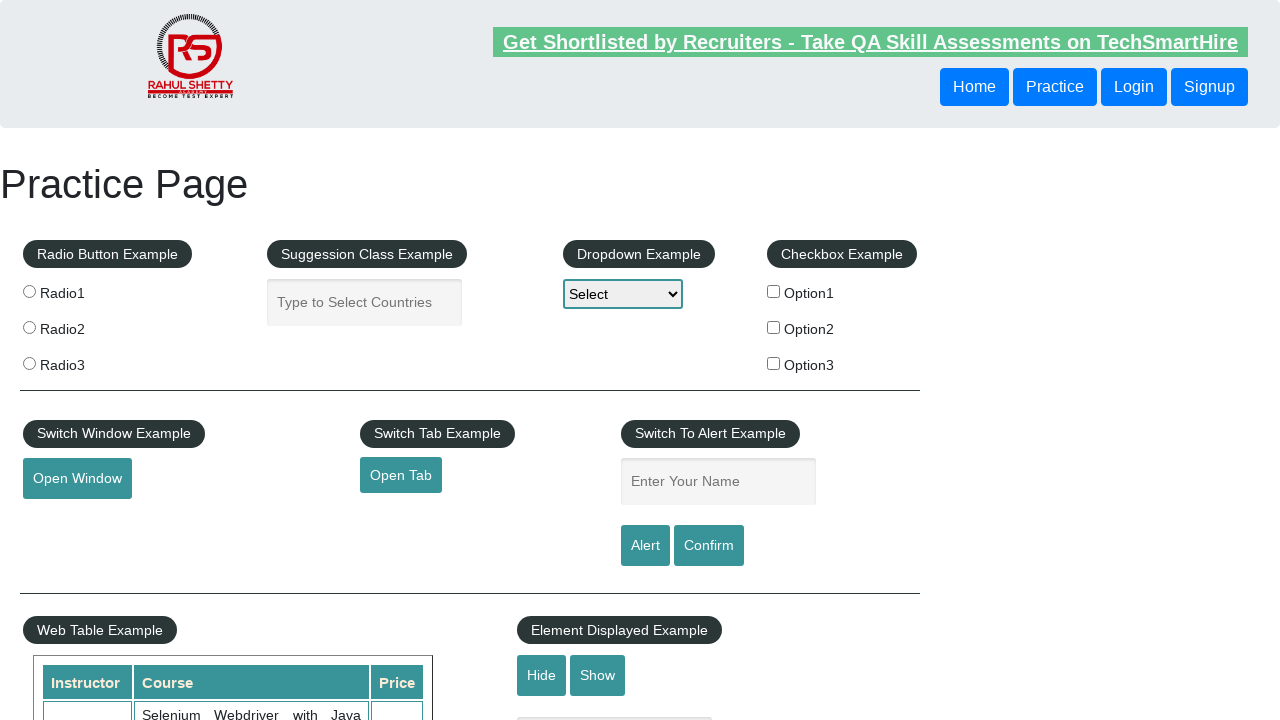

Clicked alert button again to trigger dialog at (645, 546) on #alertbtn
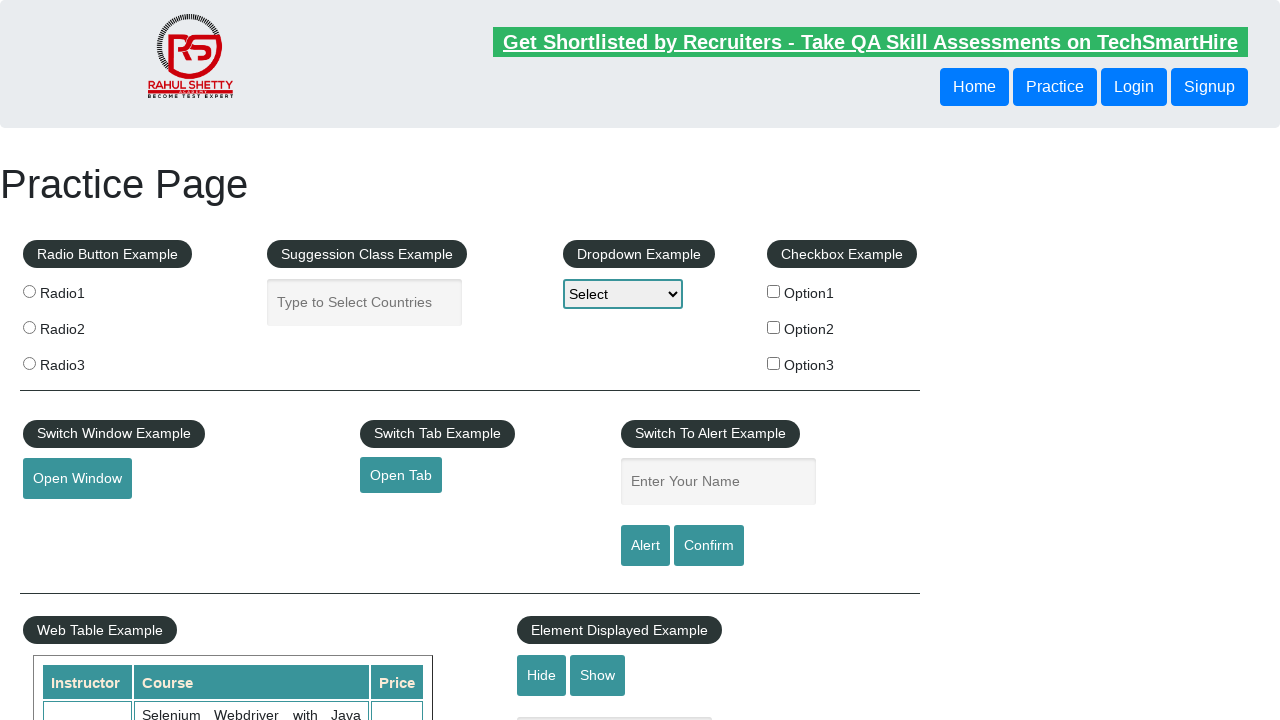

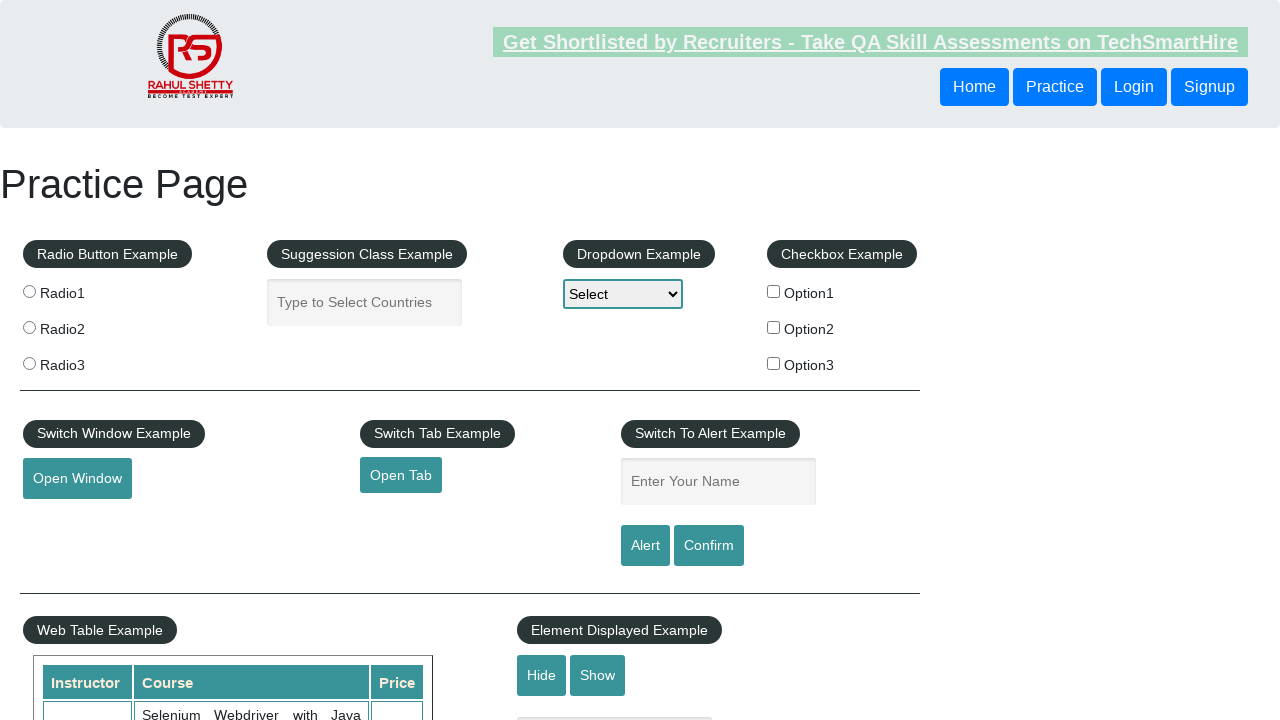